Tests clicking on Button 1 among multiple buttons and verifies the result text displayed

Starting URL: http://practice.cydeo.com/multiple_buttons

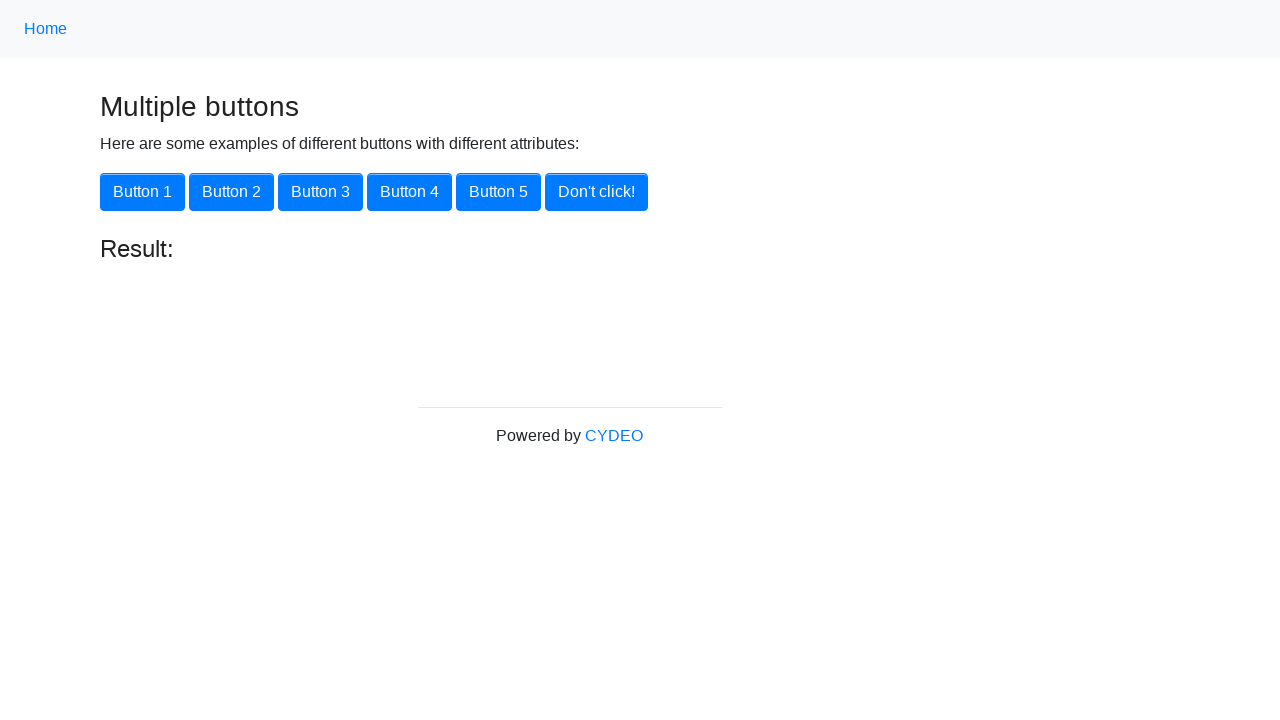

Clicked on Button 1 at (142, 192) on xpath=//button[@onclick='button1()']
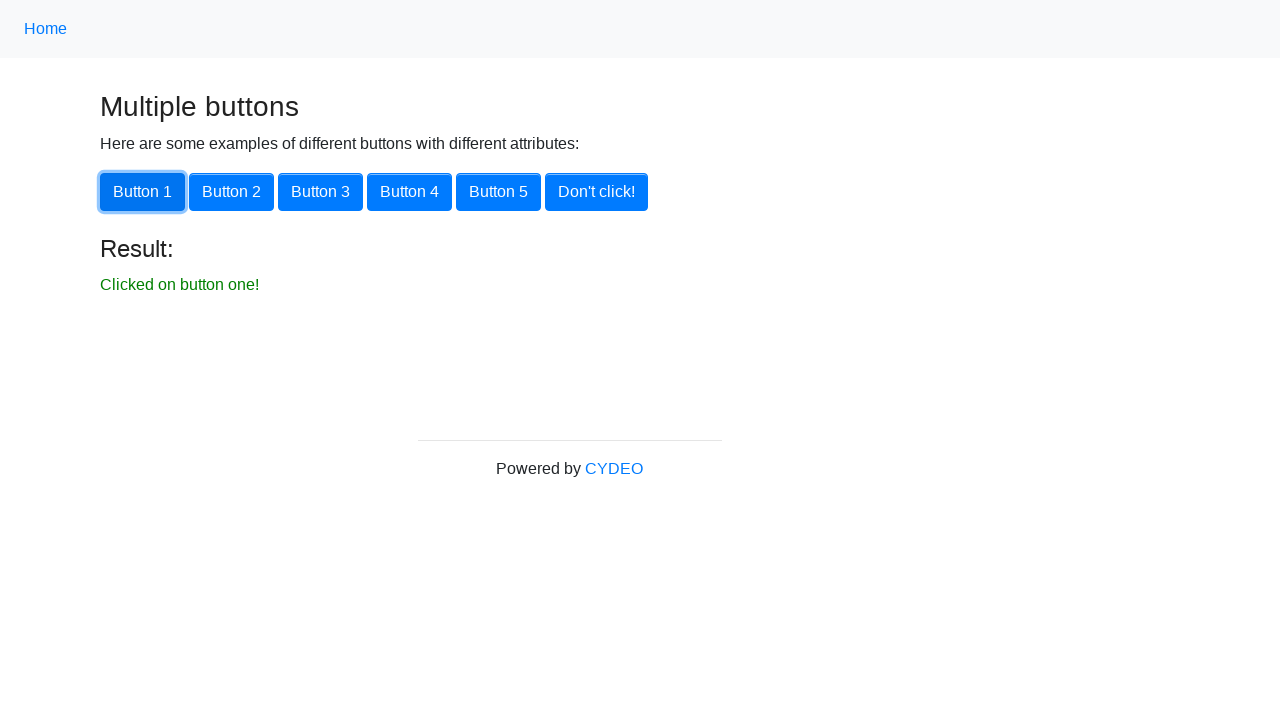

Retrieved result text from result element
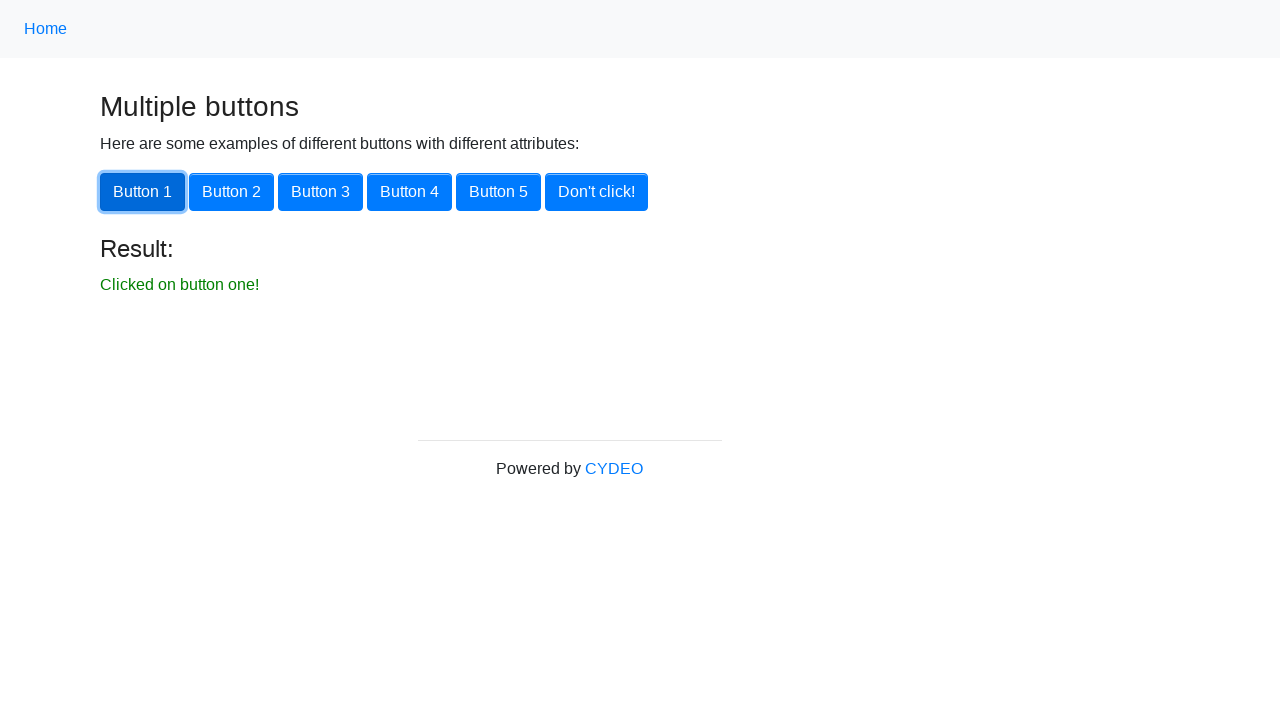

Verified result text is 'Clicked on button one!'
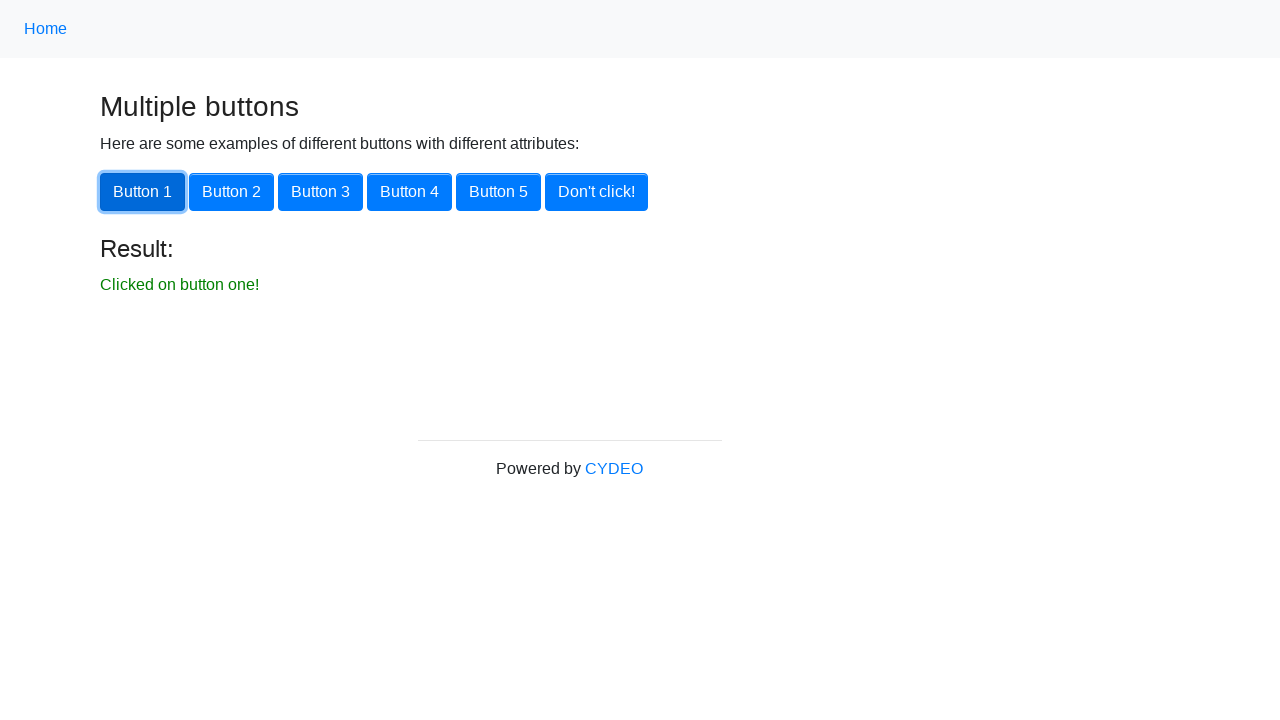

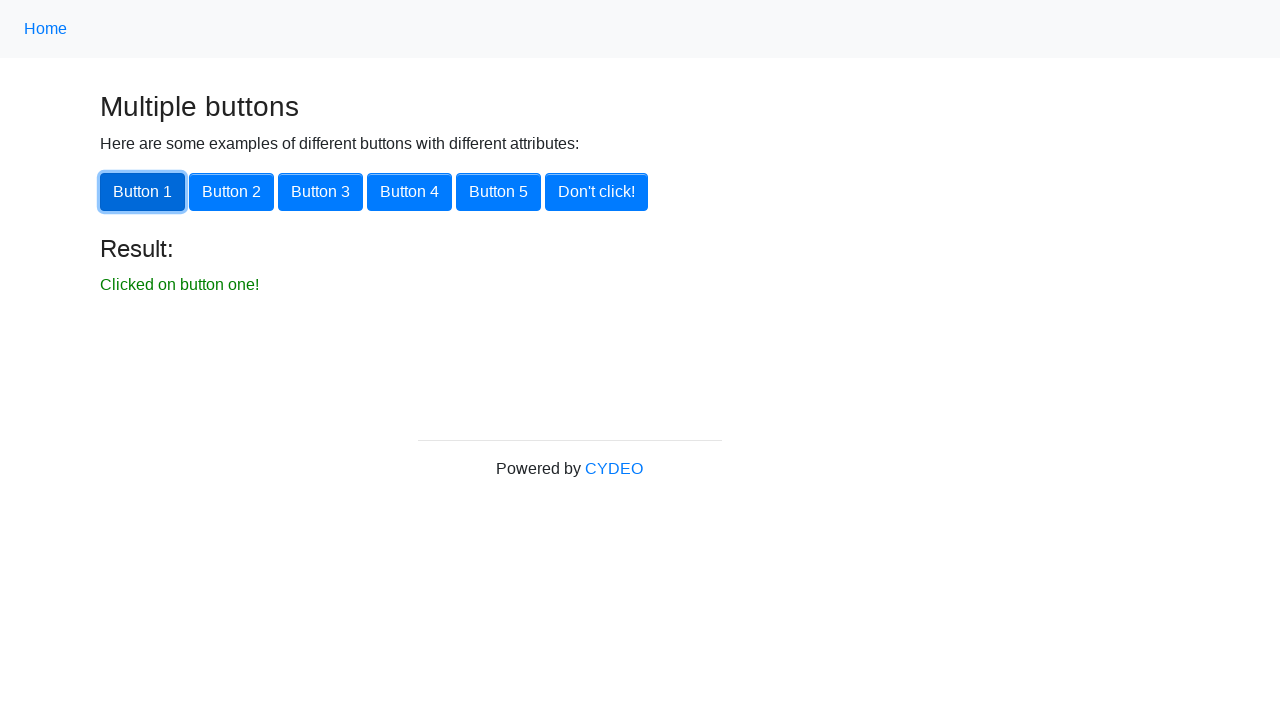